Navigates to a test automation practice page and checks all unchecked checkboxes on the page

Starting URL: https://testautomationpractice.blogspot.com/

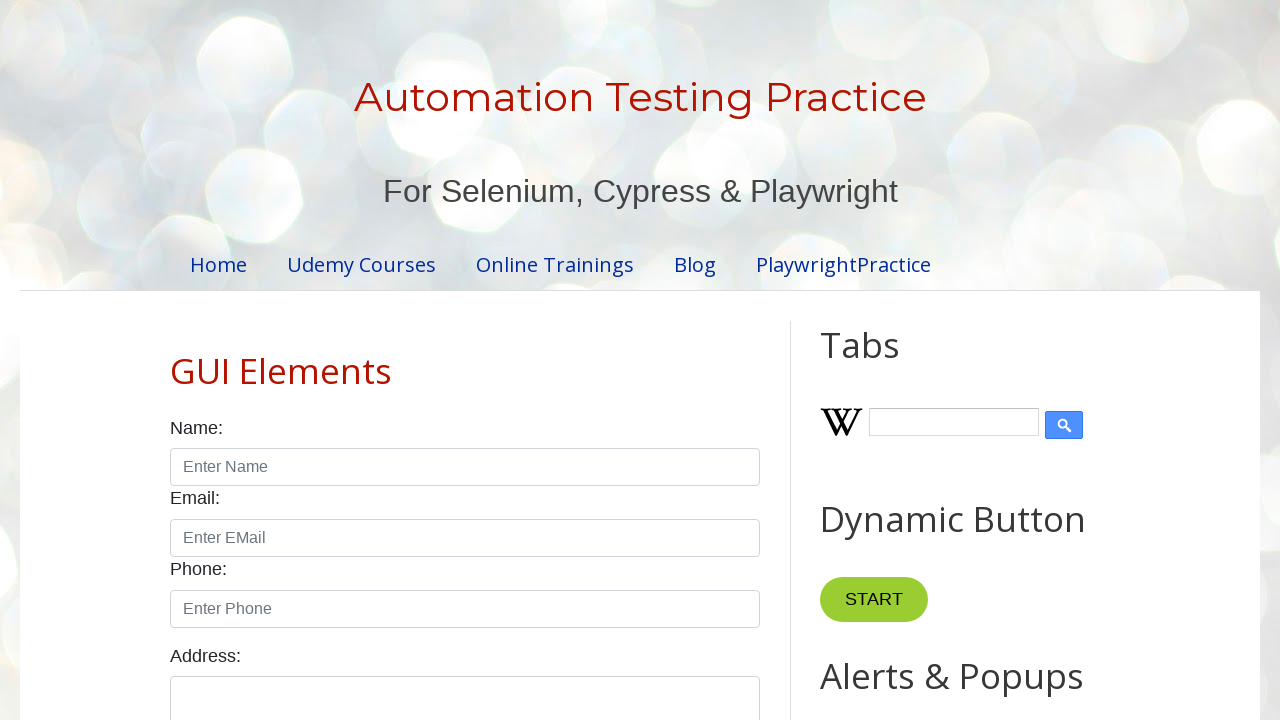

Navigated to test automation practice page
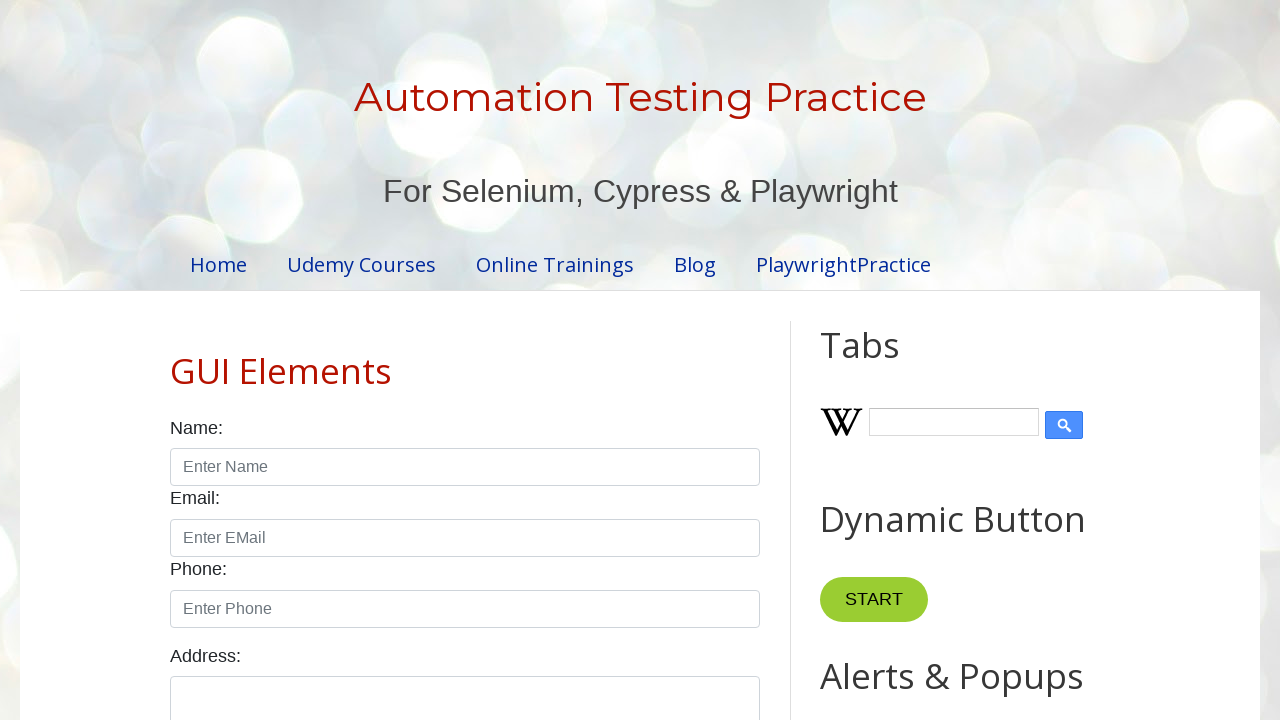

Located all checkboxes on the page
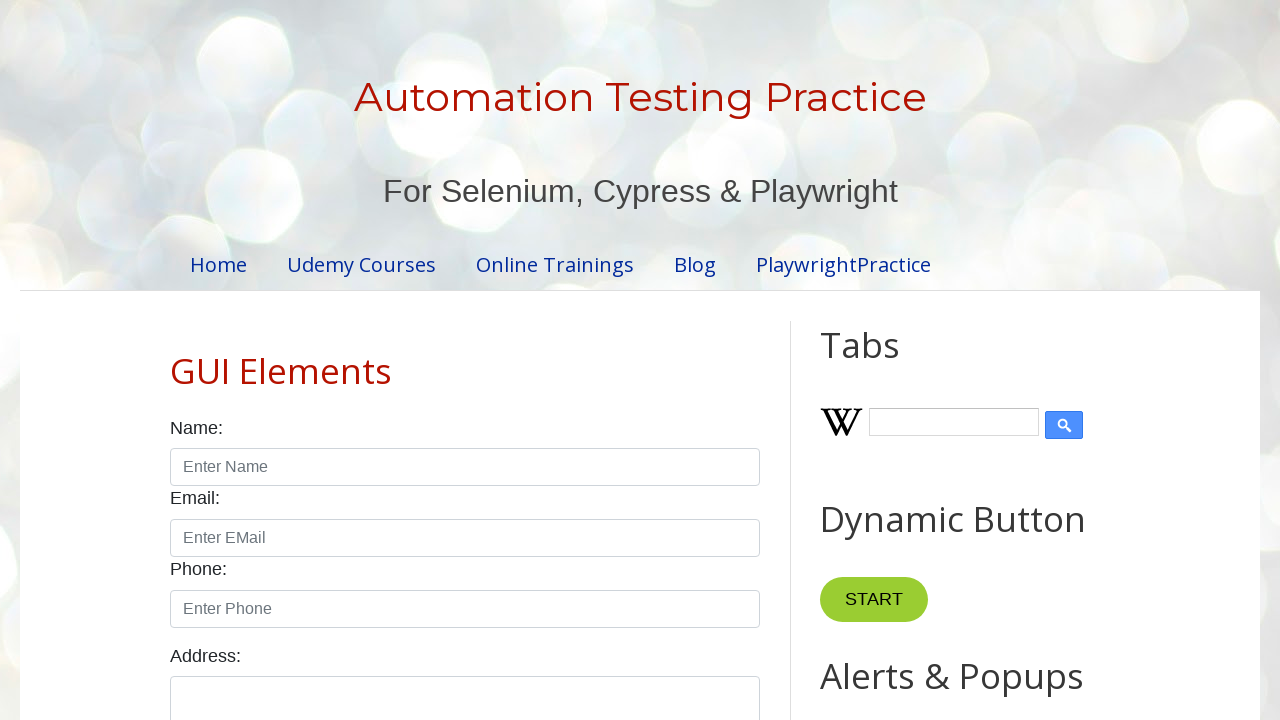

Checked an unchecked checkbox at (176, 360) on xpath=//input[@class='form-check-input' and @type='checkbox'] >> nth=0
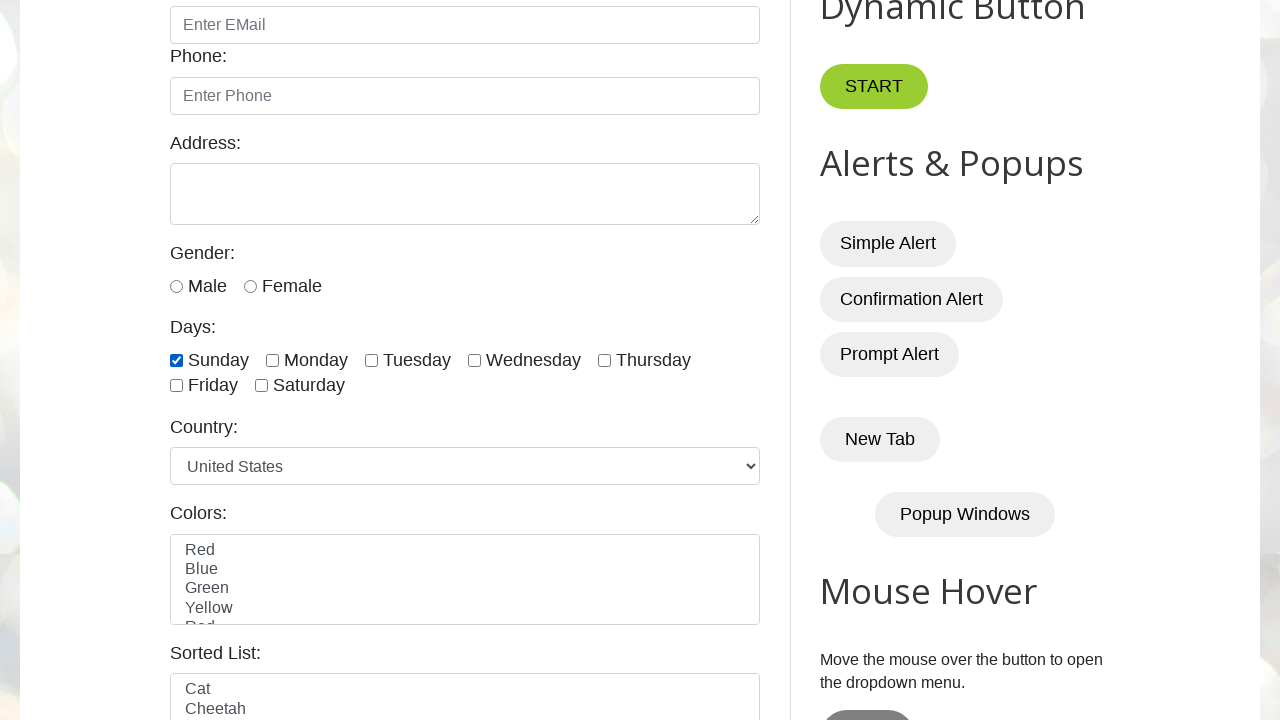

Checked an unchecked checkbox at (272, 360) on xpath=//input[@class='form-check-input' and @type='checkbox'] >> nth=1
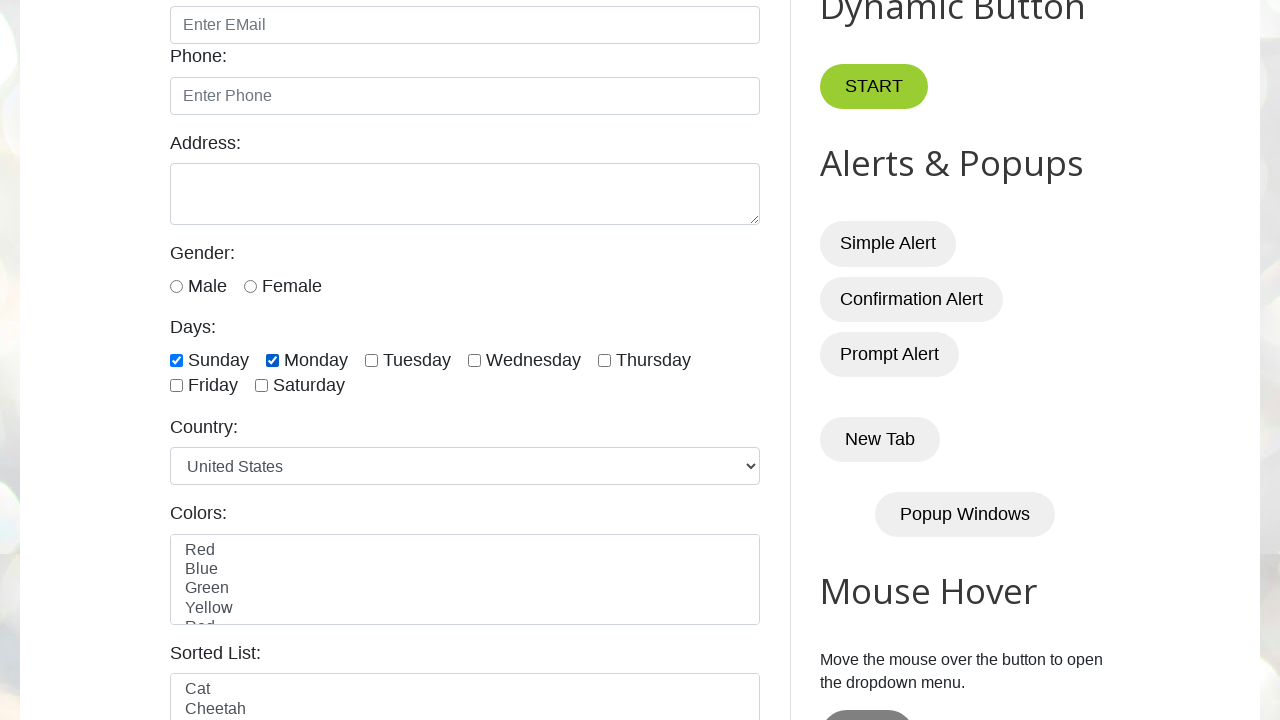

Checked an unchecked checkbox at (372, 360) on xpath=//input[@class='form-check-input' and @type='checkbox'] >> nth=2
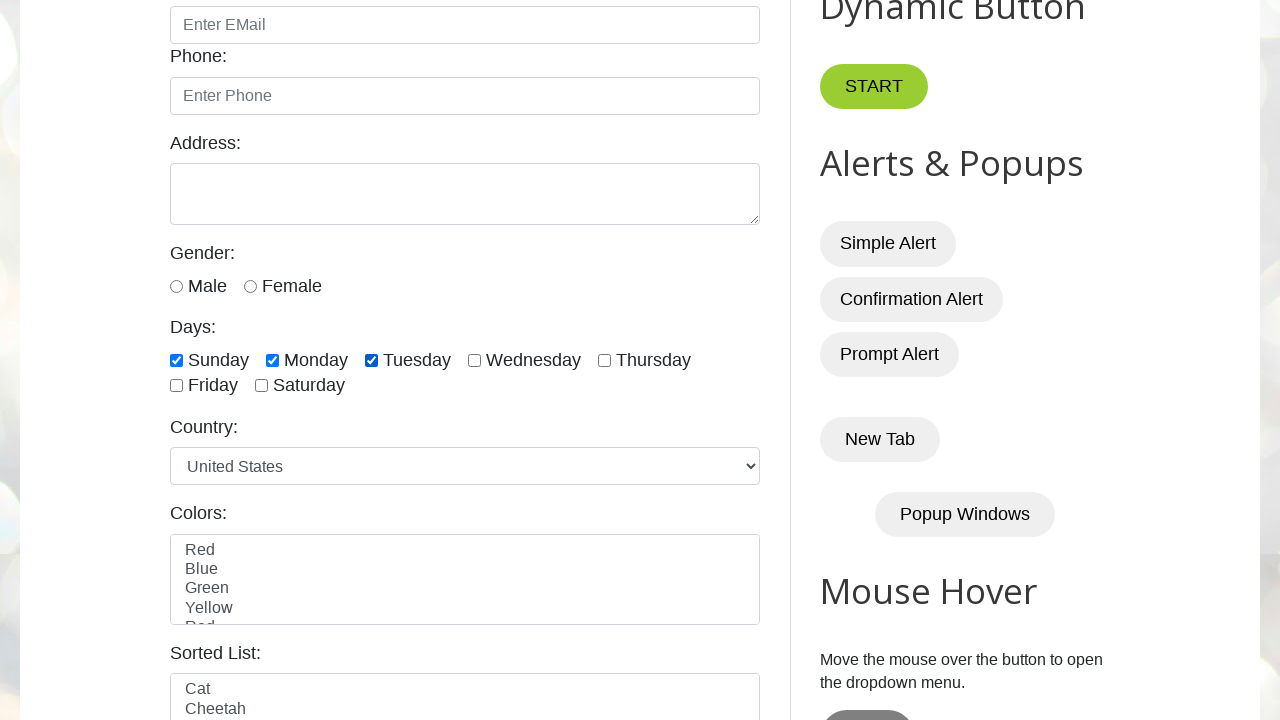

Checked an unchecked checkbox at (474, 360) on xpath=//input[@class='form-check-input' and @type='checkbox'] >> nth=3
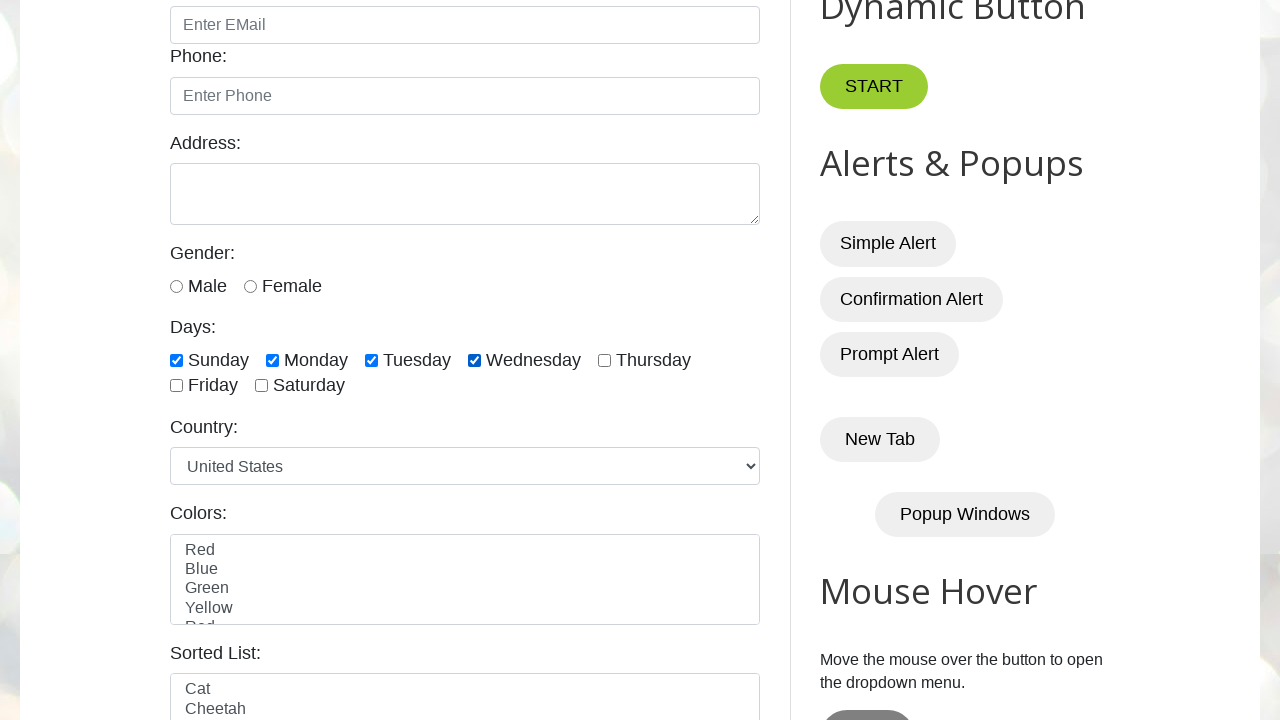

Checked an unchecked checkbox at (604, 360) on xpath=//input[@class='form-check-input' and @type='checkbox'] >> nth=4
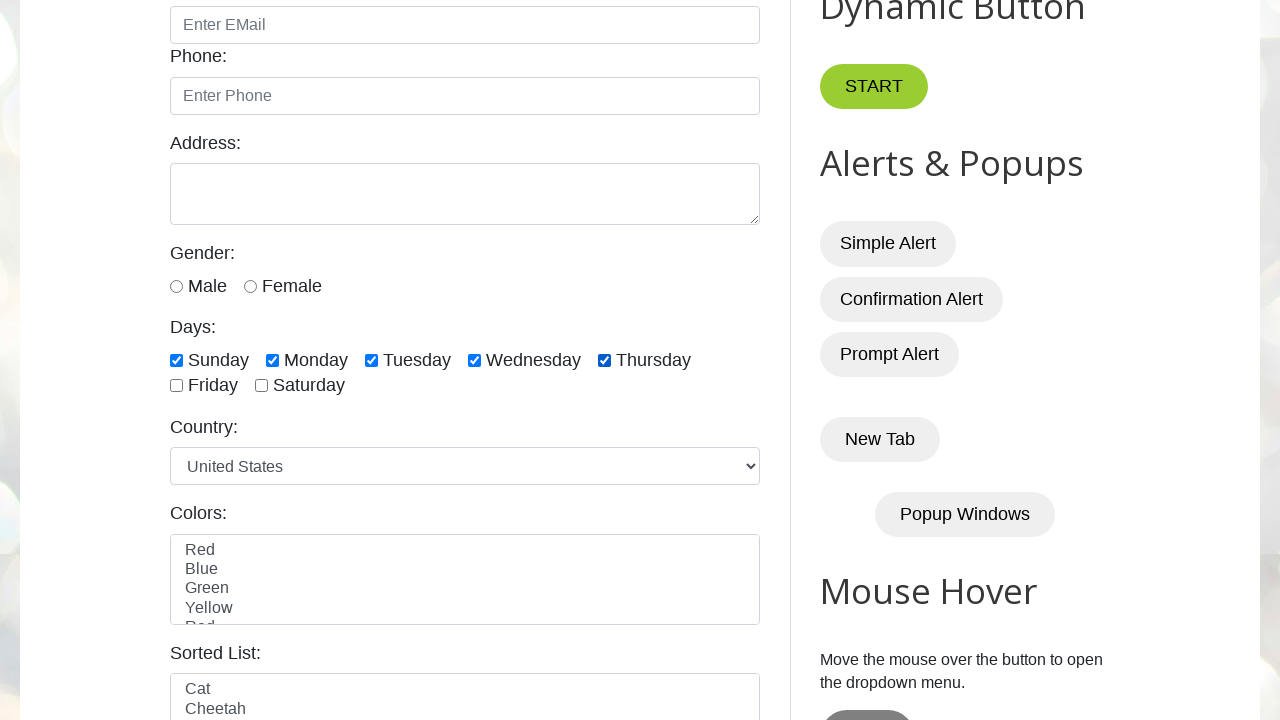

Checked an unchecked checkbox at (176, 386) on xpath=//input[@class='form-check-input' and @type='checkbox'] >> nth=5
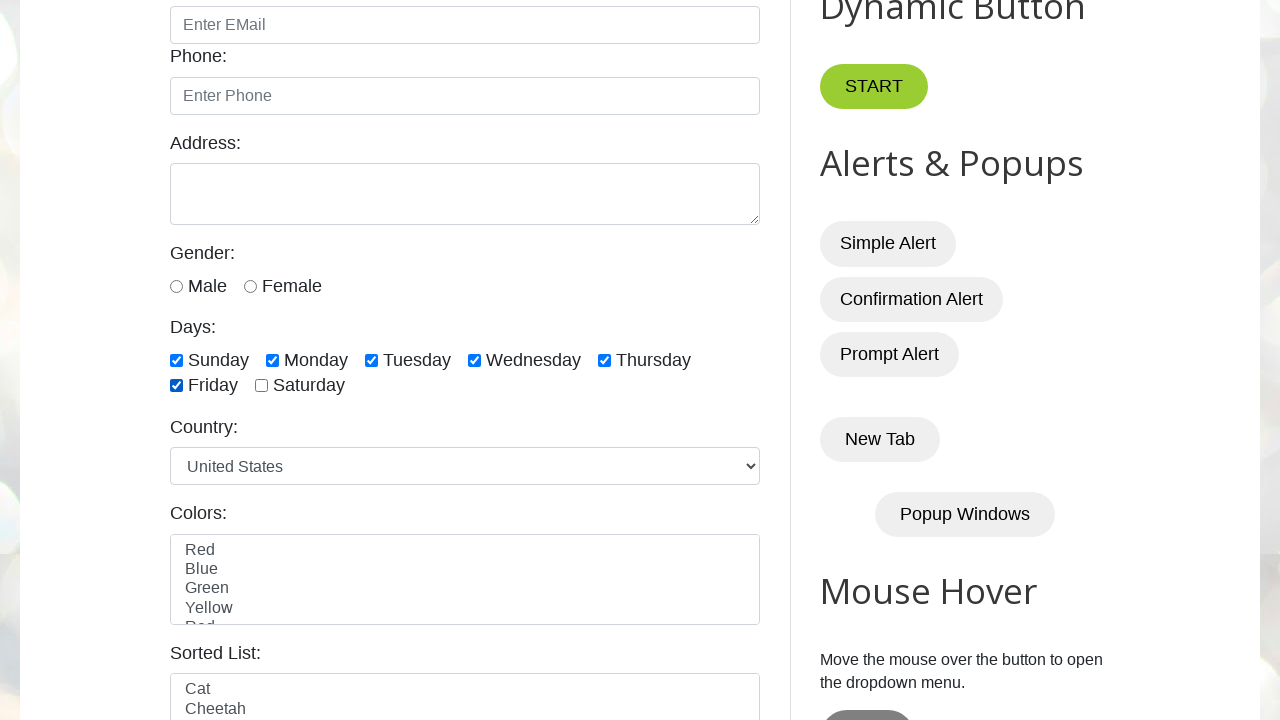

Checked an unchecked checkbox at (262, 386) on xpath=//input[@class='form-check-input' and @type='checkbox'] >> nth=6
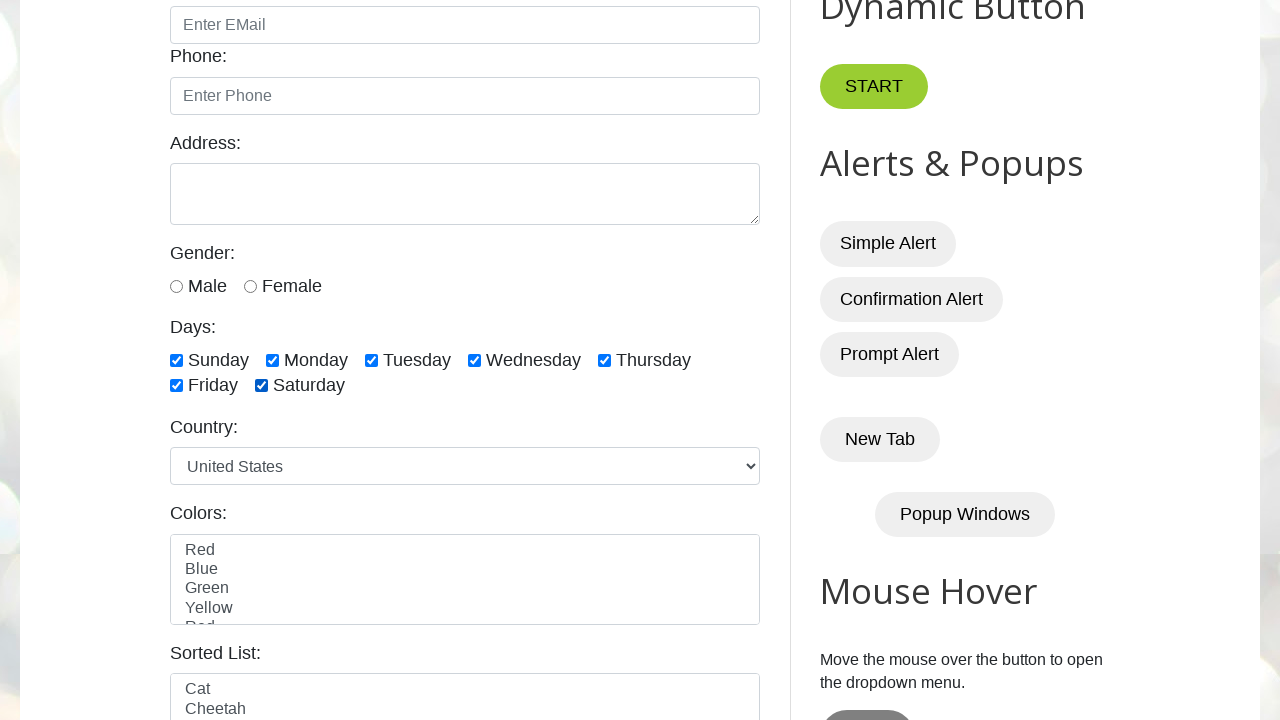

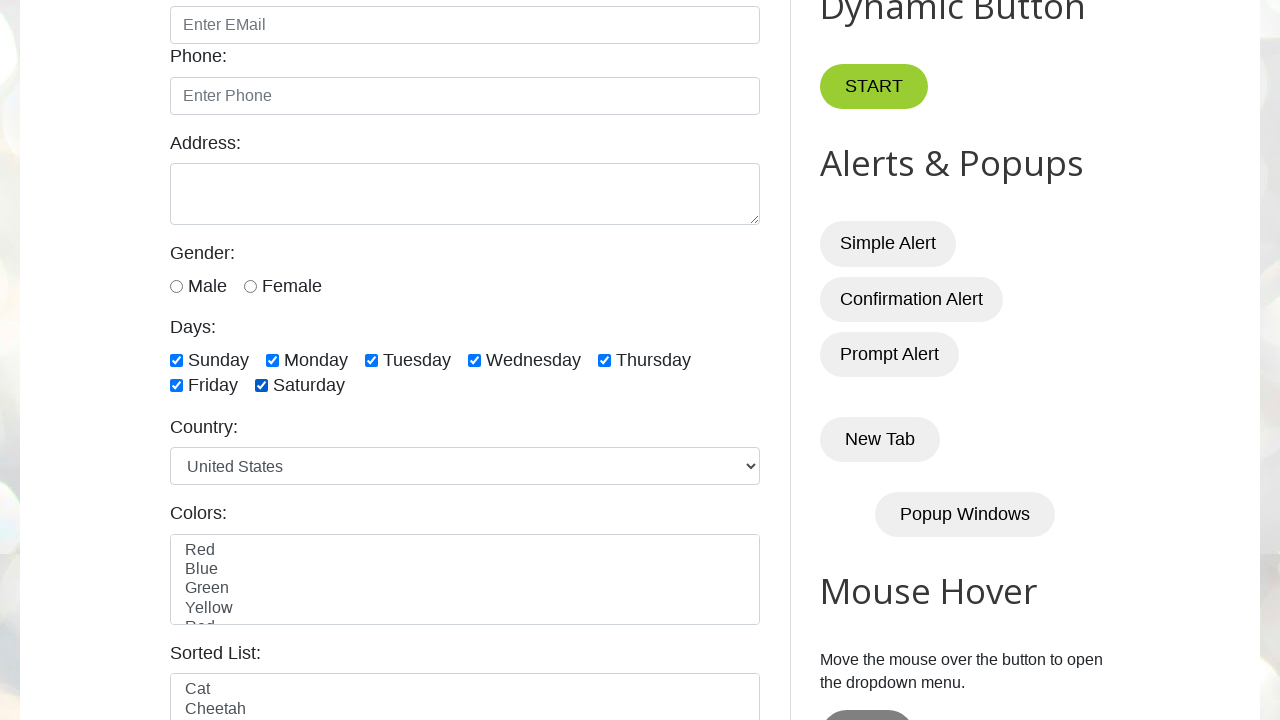